Tests a math challenge page by reading a value, calculating a mathematical formula (log of absolute value of 12*sin(x)), filling in the answer, checking two checkboxes, and submitting the form

Starting URL: https://suninjuly.github.io/math.html

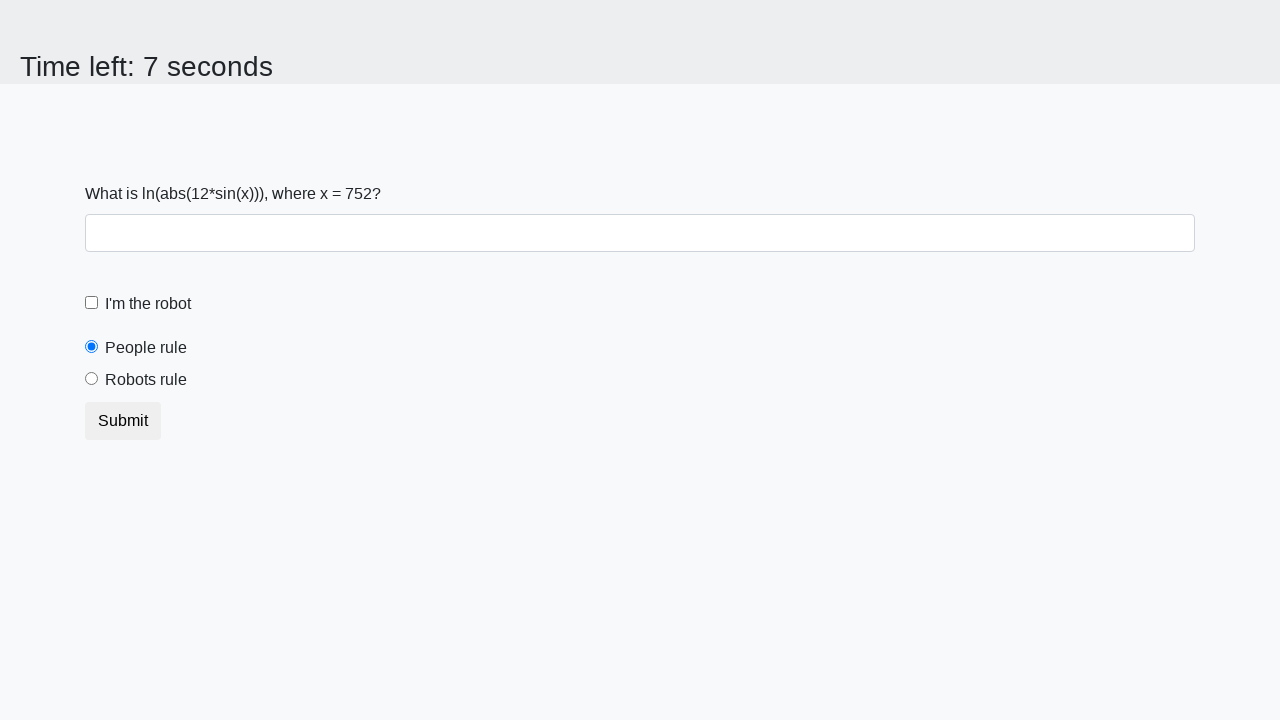

Located the x value element on the math challenge page
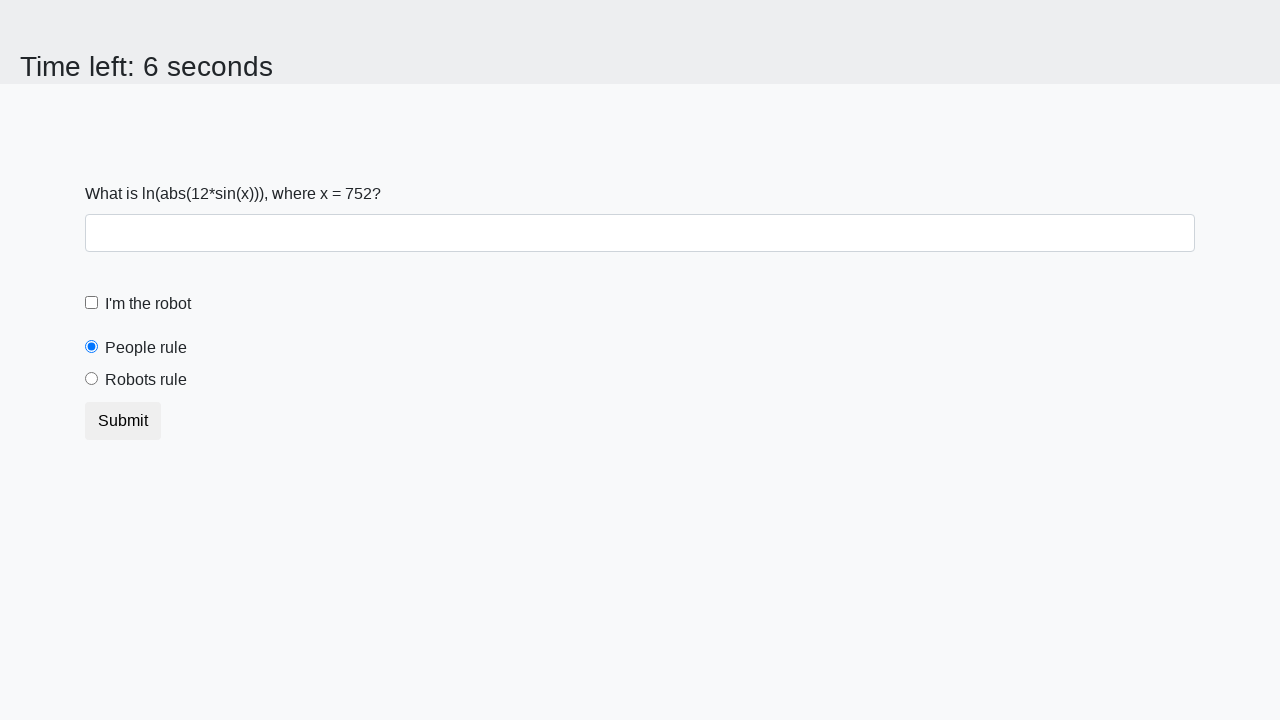

Retrieved x value from the page
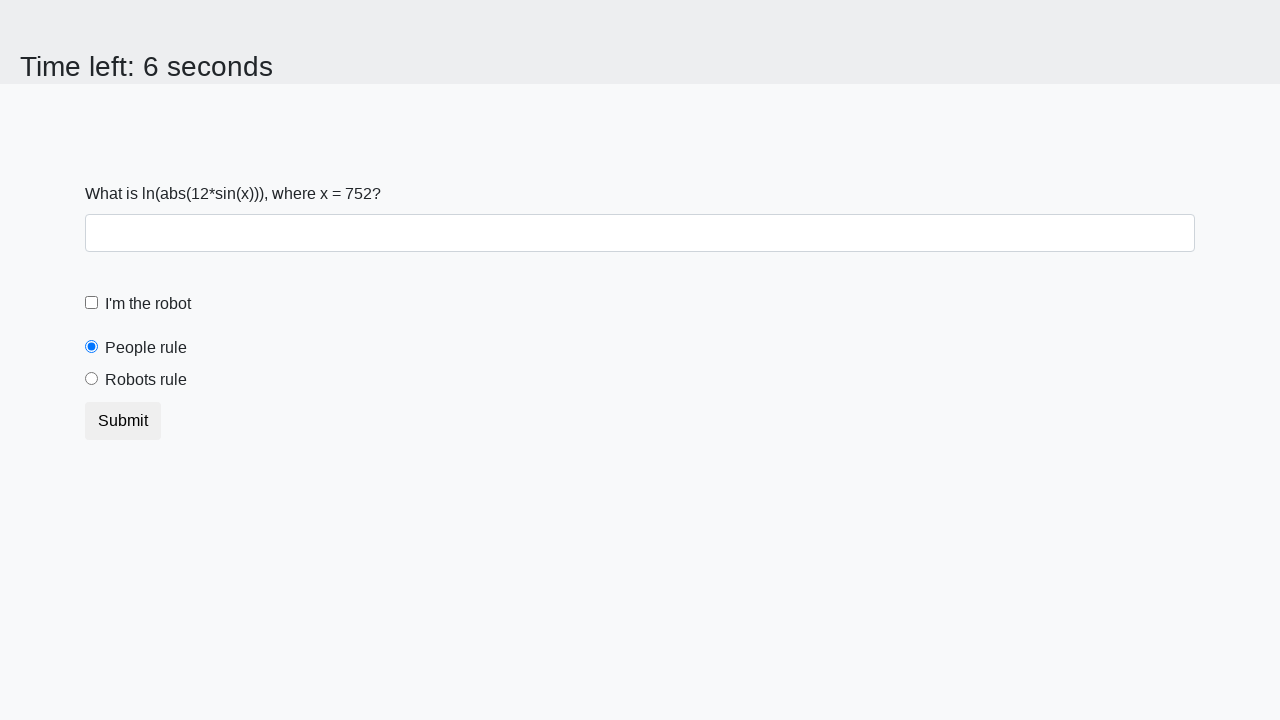

Calculated the formula log(|12*sin(x)|) and got result: 2.397763257736384
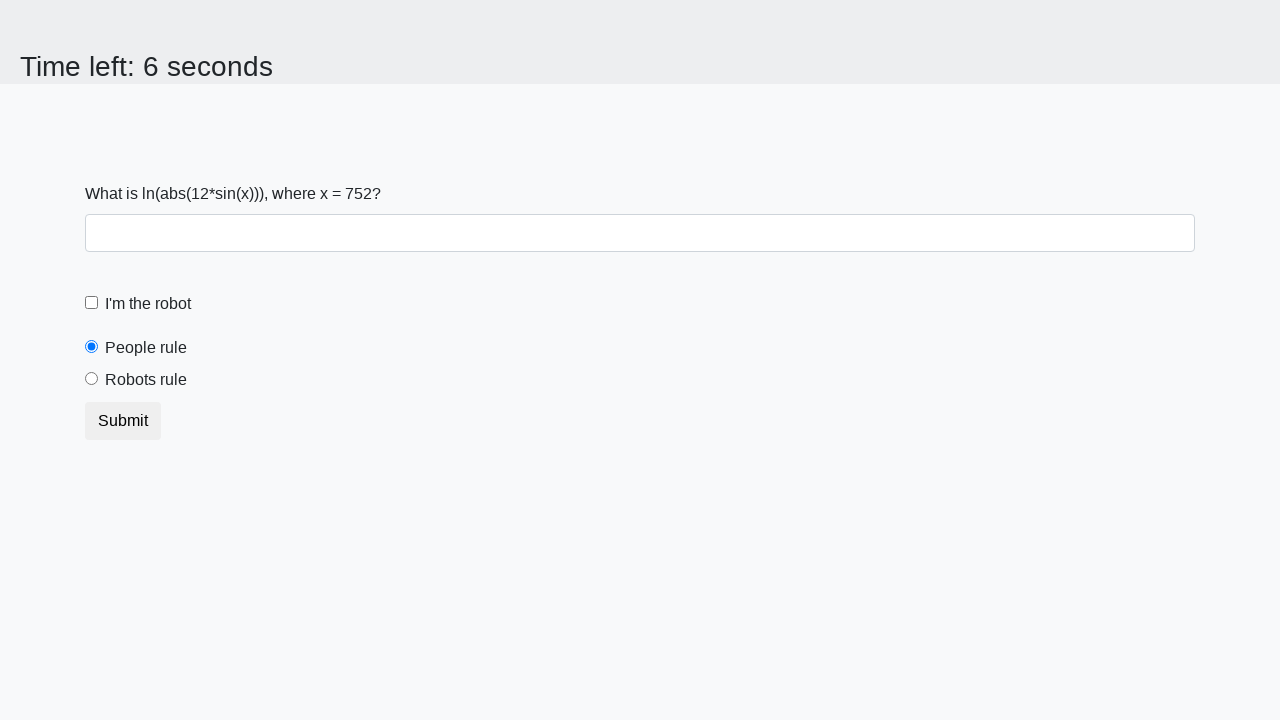

Filled answer field with calculated value 2.397763257736384 on #answer
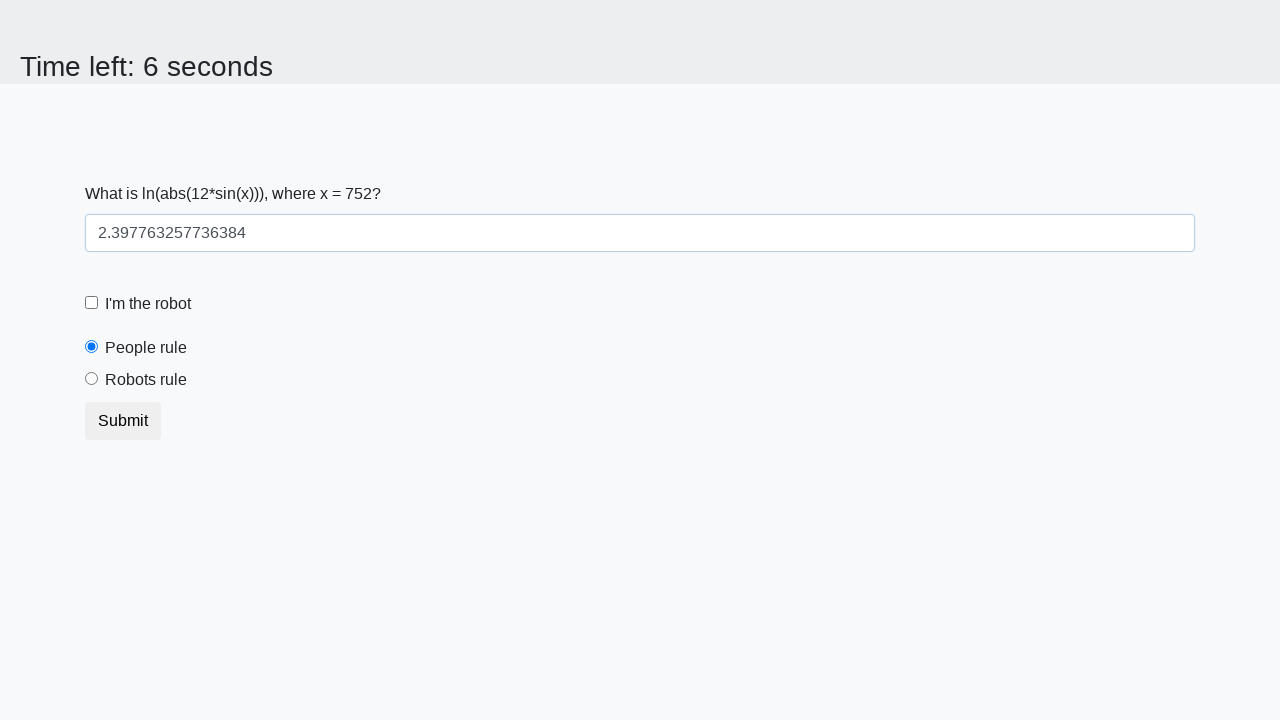

Clicked the robot checkbox at (148, 304) on label[for='robotCheckbox']
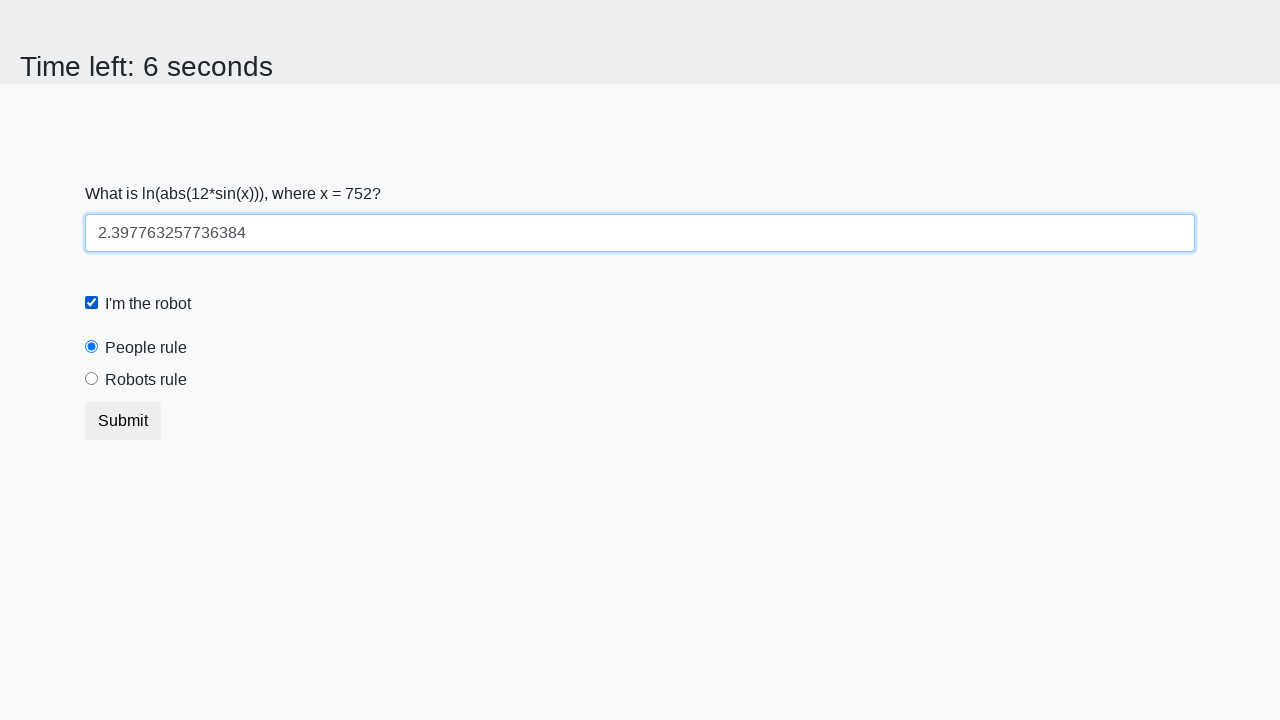

Clicked the robots rule radio button at (146, 380) on label[for='robotsRule']
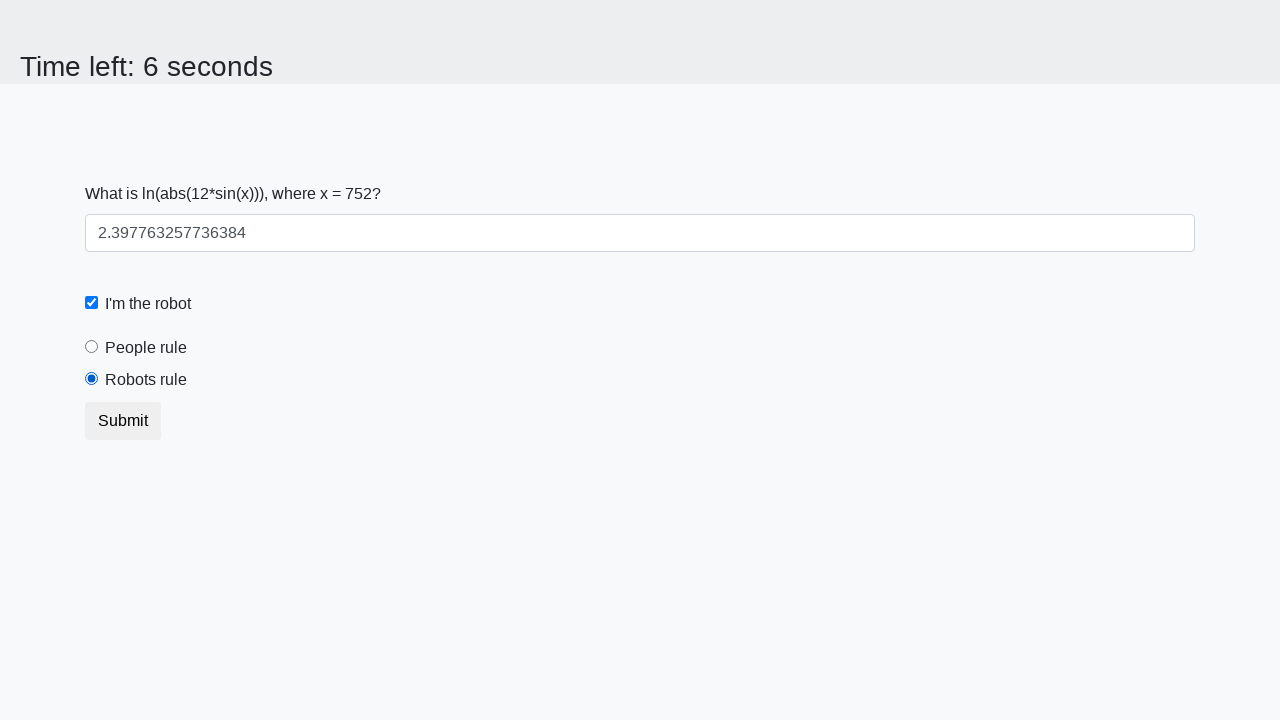

Clicked the Submit button to complete the math challenge at (123, 421) on button:has-text('Submit')
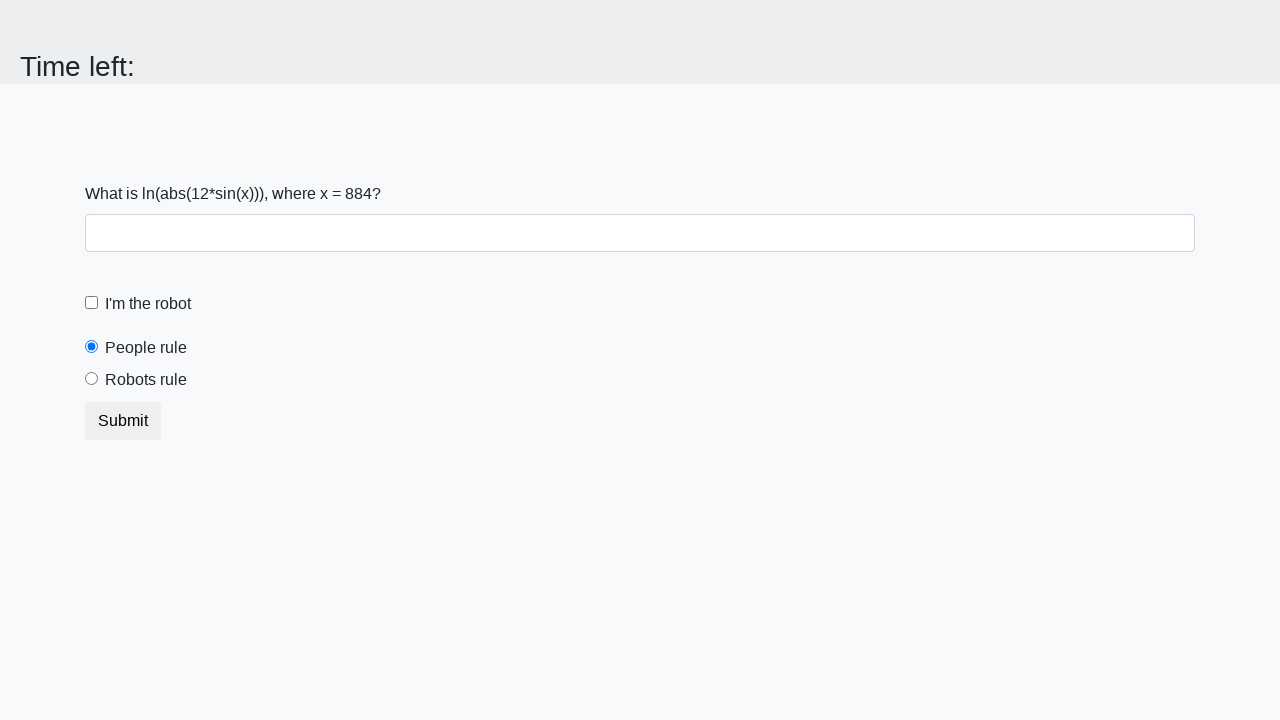

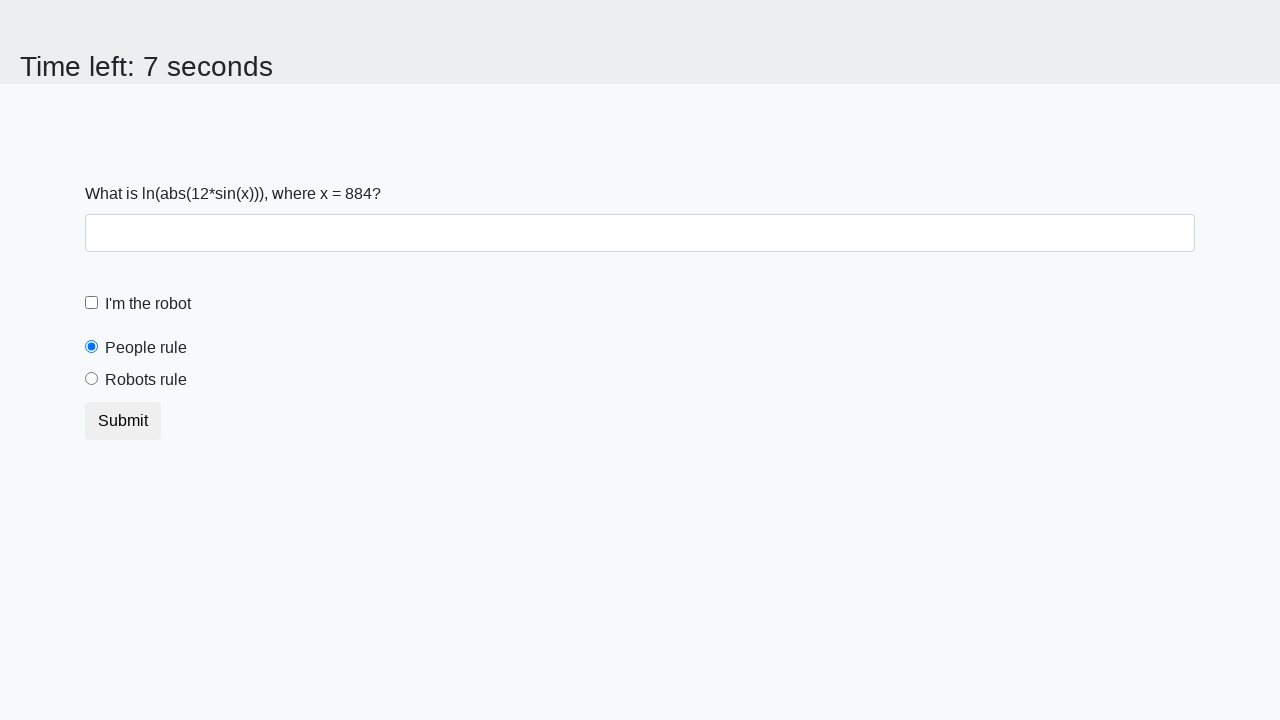